Tests unselecting checkboxes by clicking on selected checkboxes to ensure they become unselected

Starting URL: https://the-internet.herokuapp.com/checkboxes

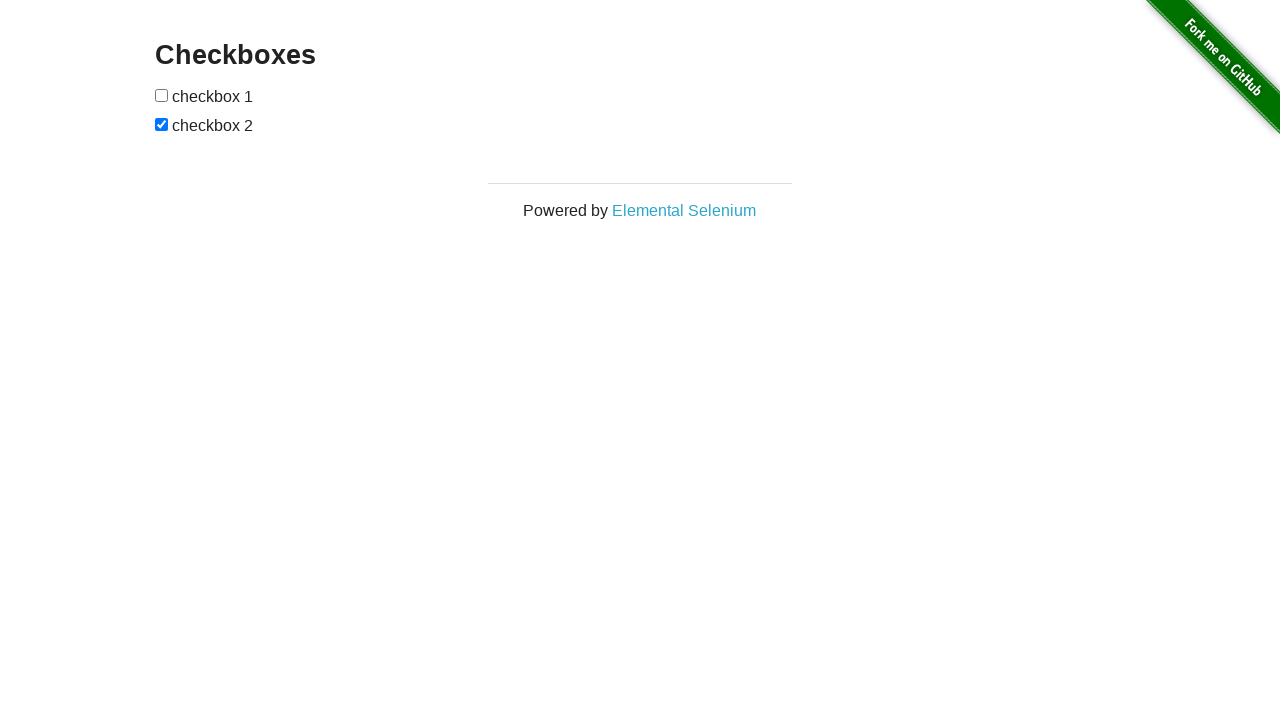

Located first checkbox element
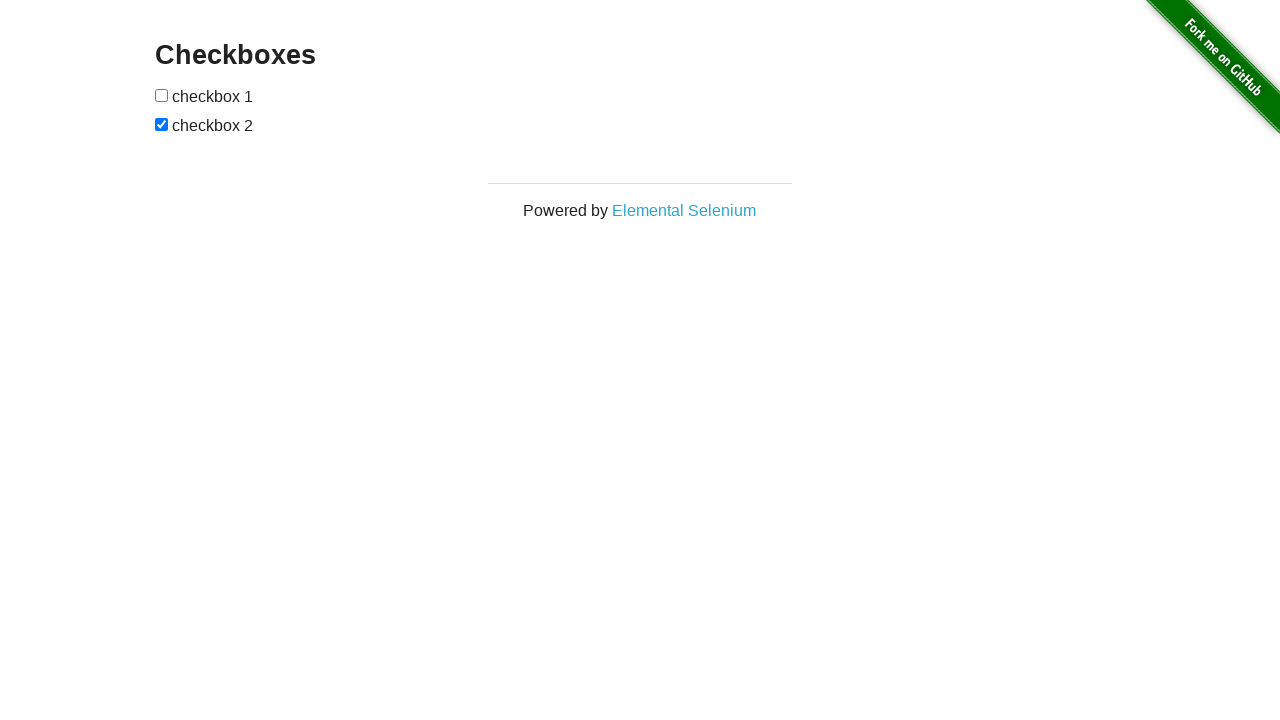

Located second checkbox element
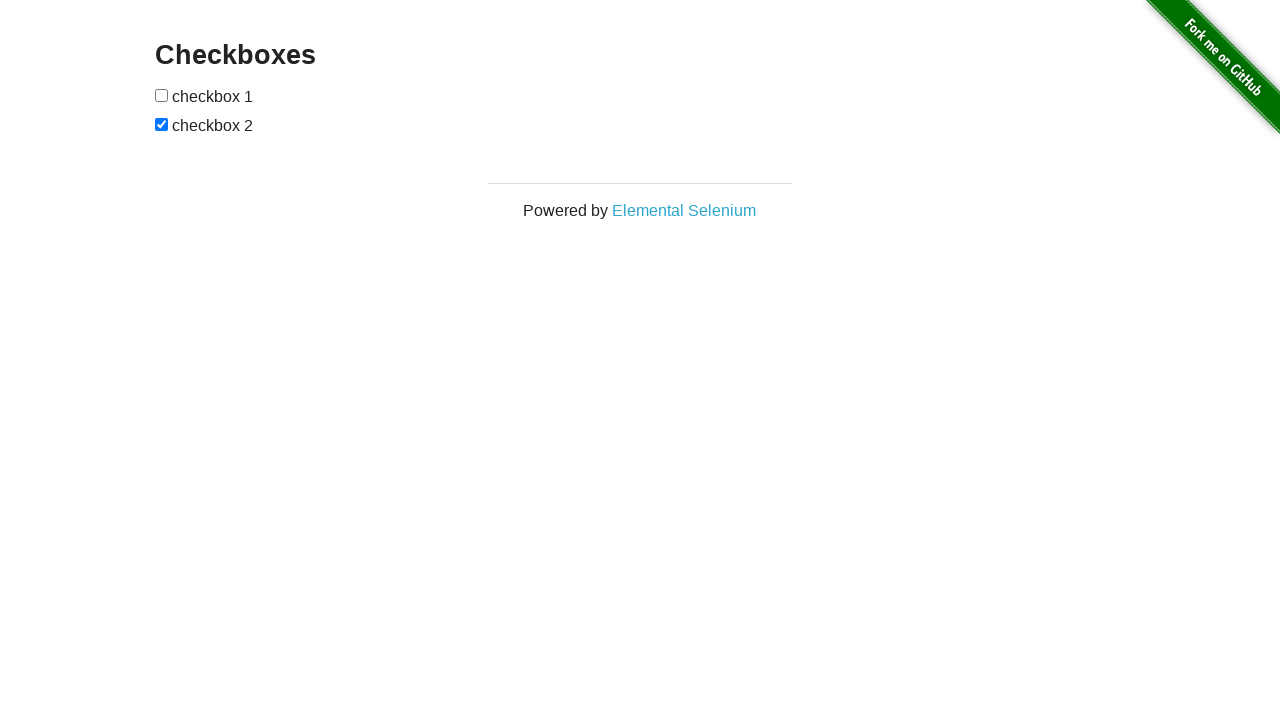

First checkbox was already unchecked
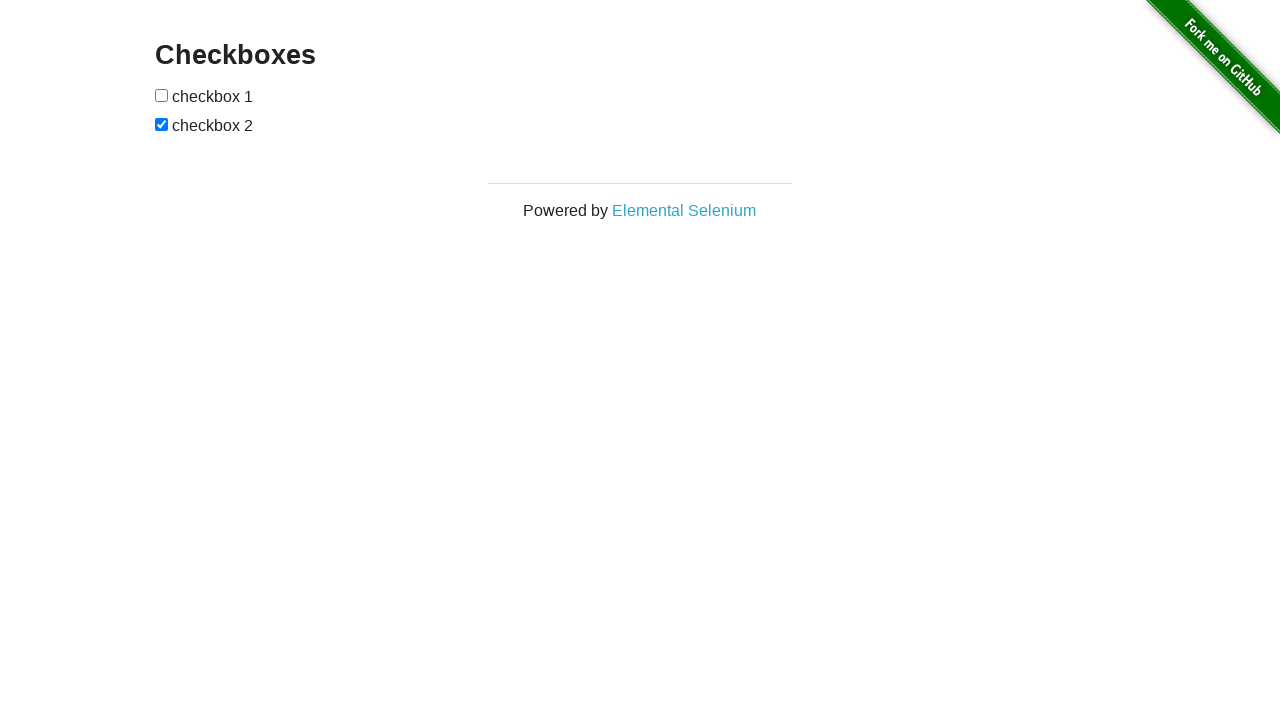

Verified first checkbox is unselected
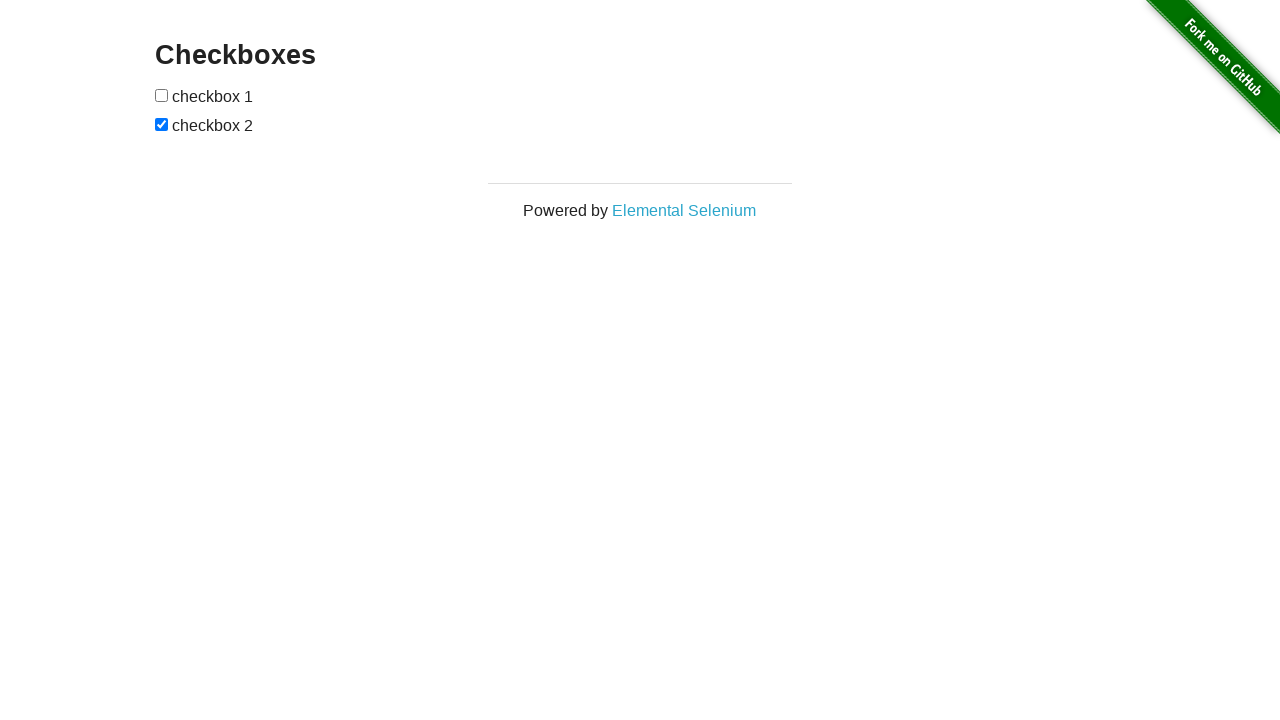

Checked state of second checkbox
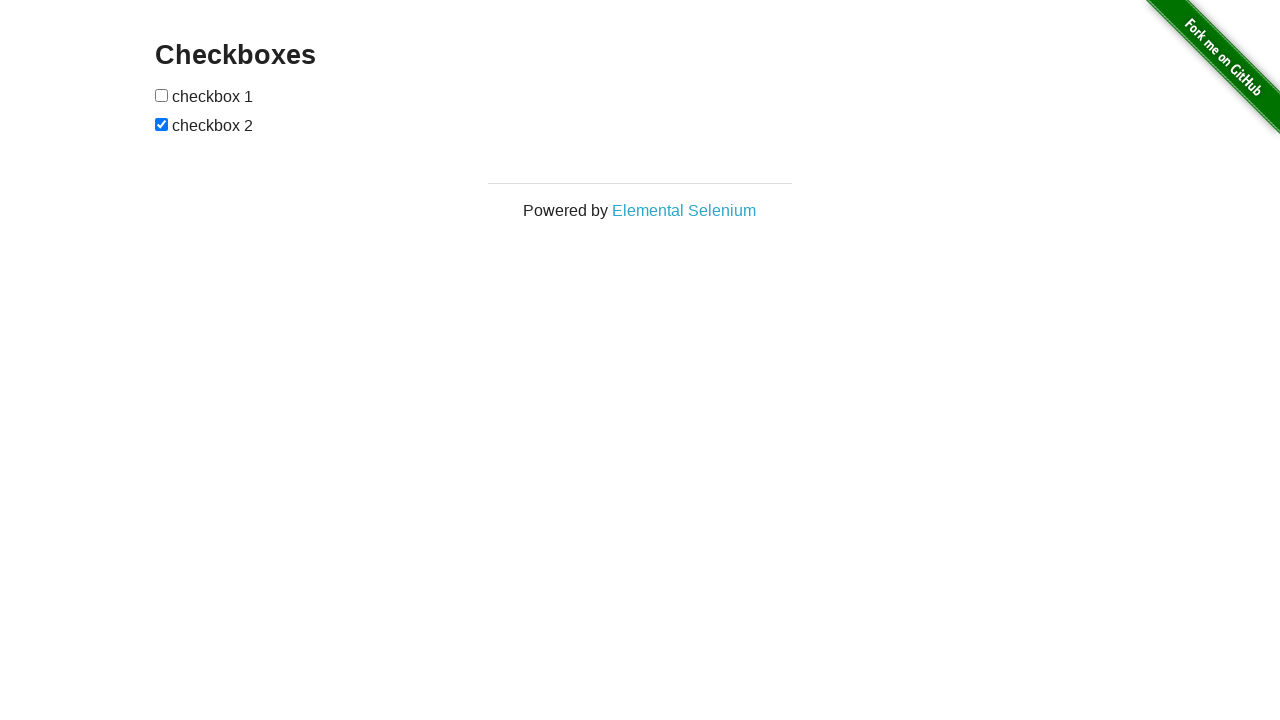

Clicked second checkbox to unselect it at (162, 124) on xpath=//*[@id='checkboxes']/input[2]
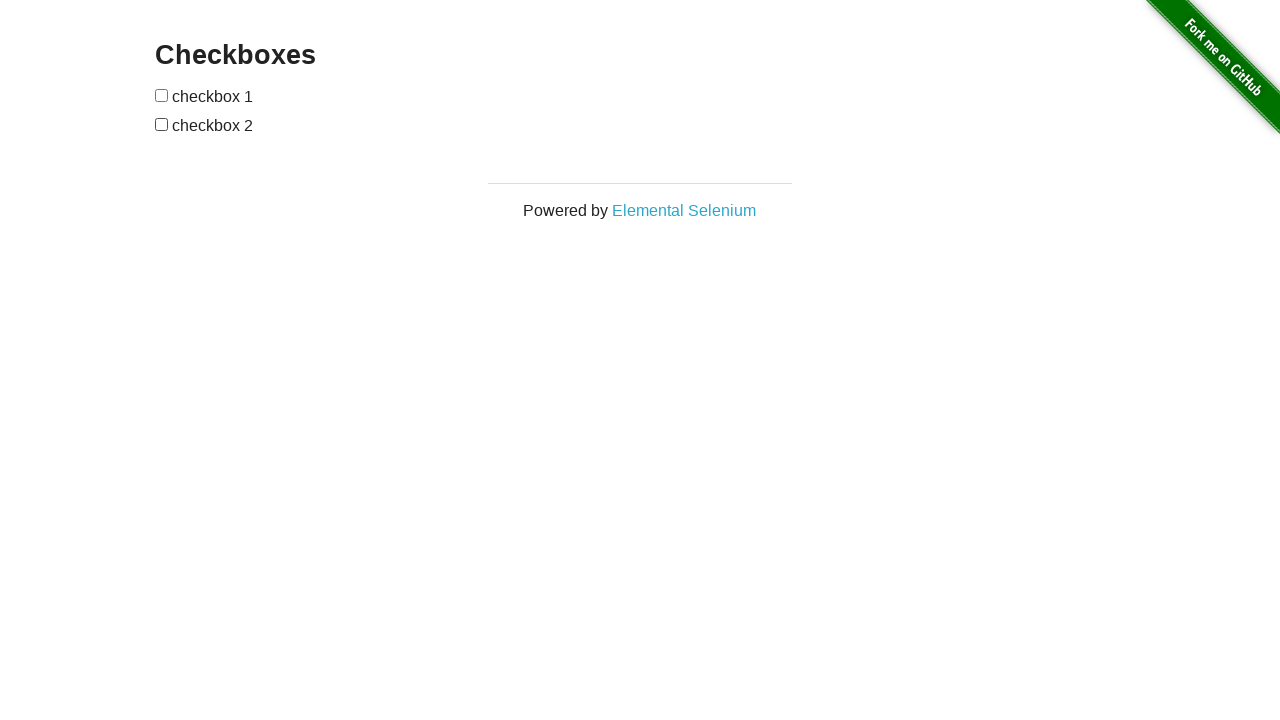

Verified second checkbox is unselected
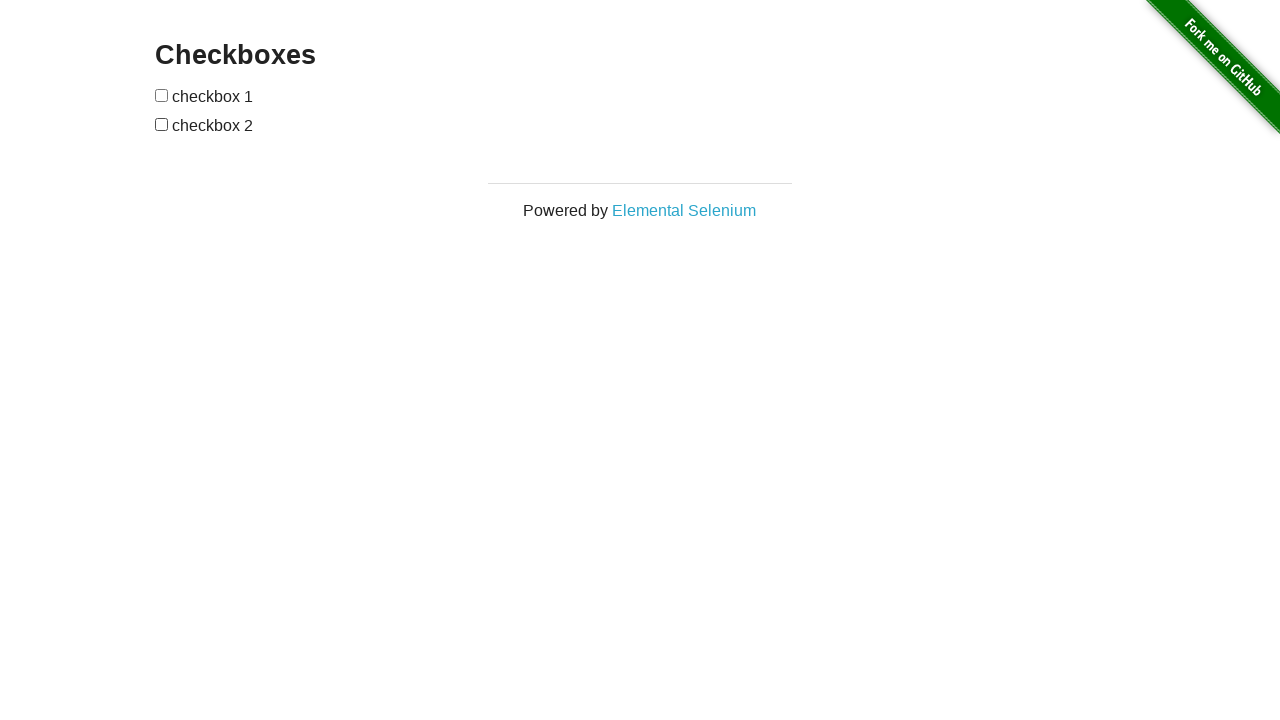

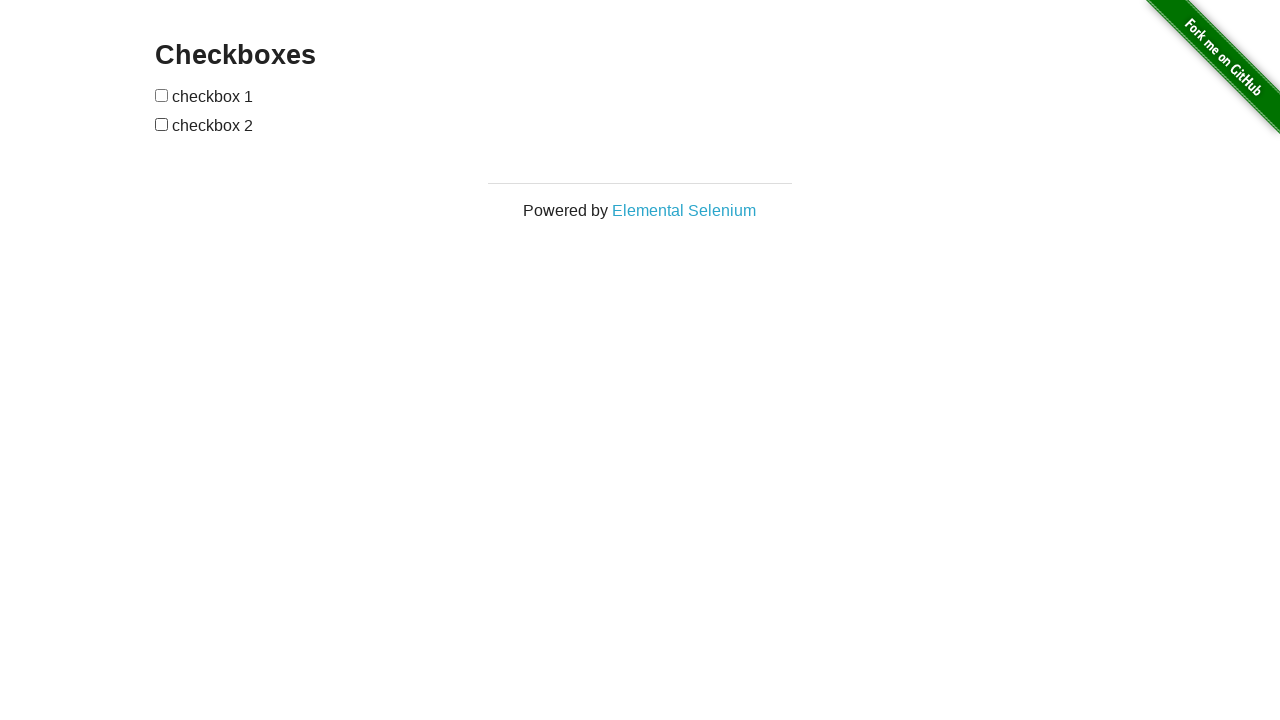